Tests radio button selection by finding all radio buttons with name 'lang', iterating through them, and clicking the one with value 'ruby'

Starting URL: http://seleniumpractise.blogspot.in/2016/08/how-to-automate-radio-button-in.html

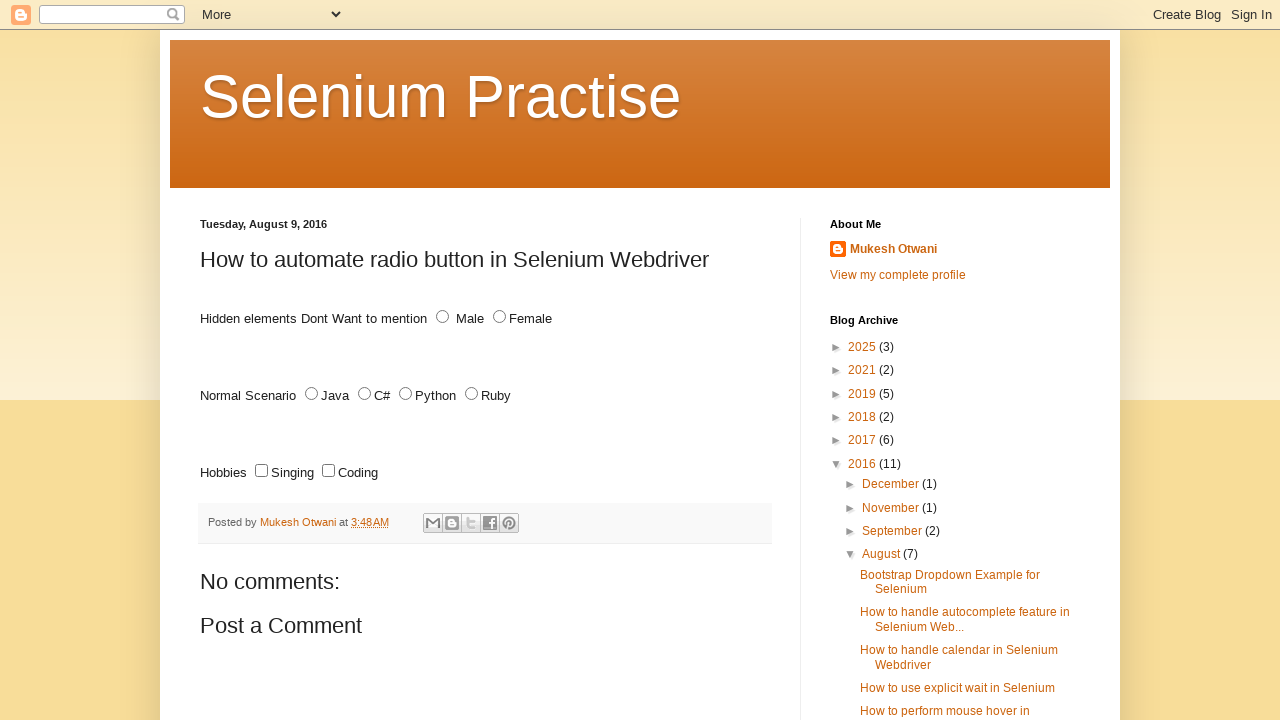

Waited for radio buttons with name 'lang' to load
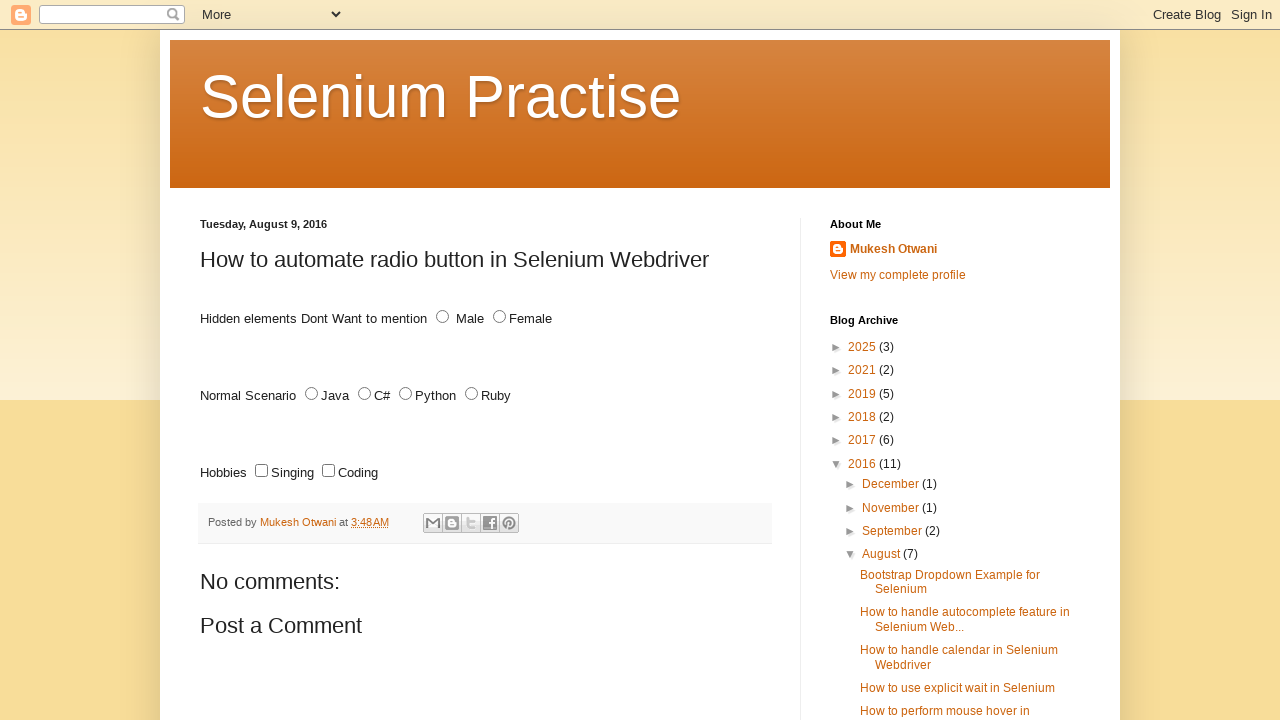

Located all radio buttons with name 'lang'
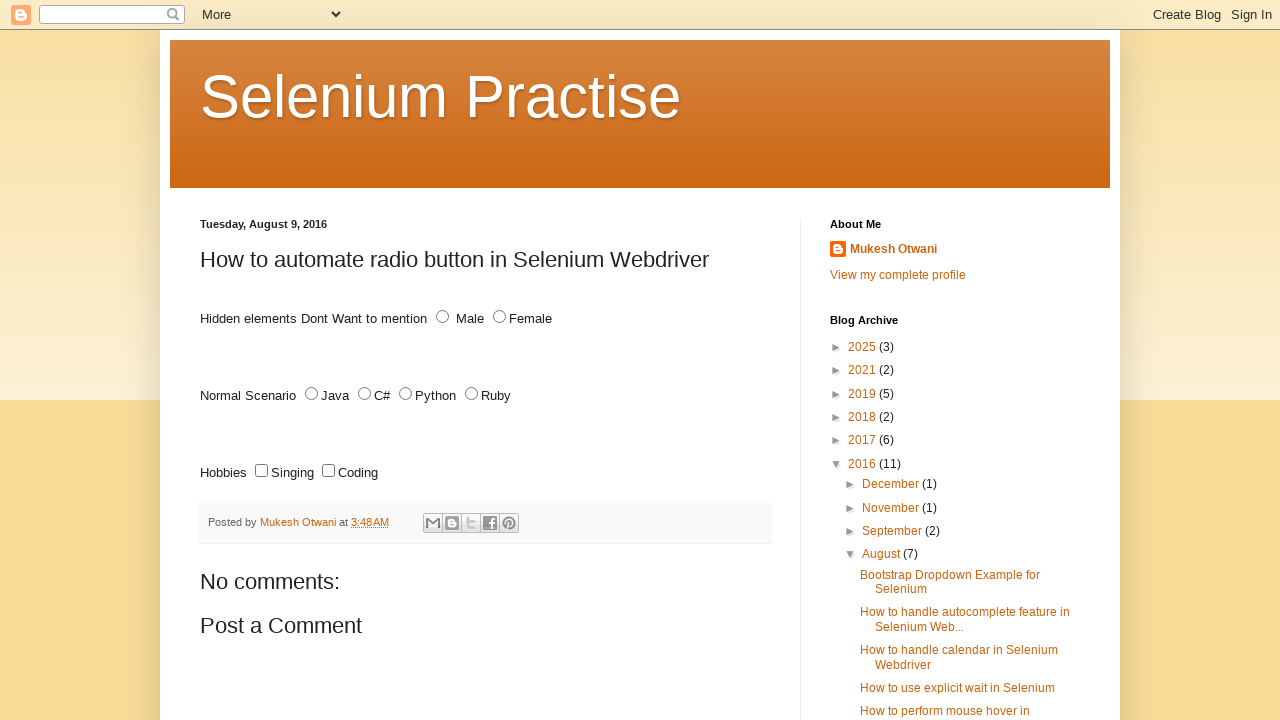

Found 4 radio buttons with name 'lang'
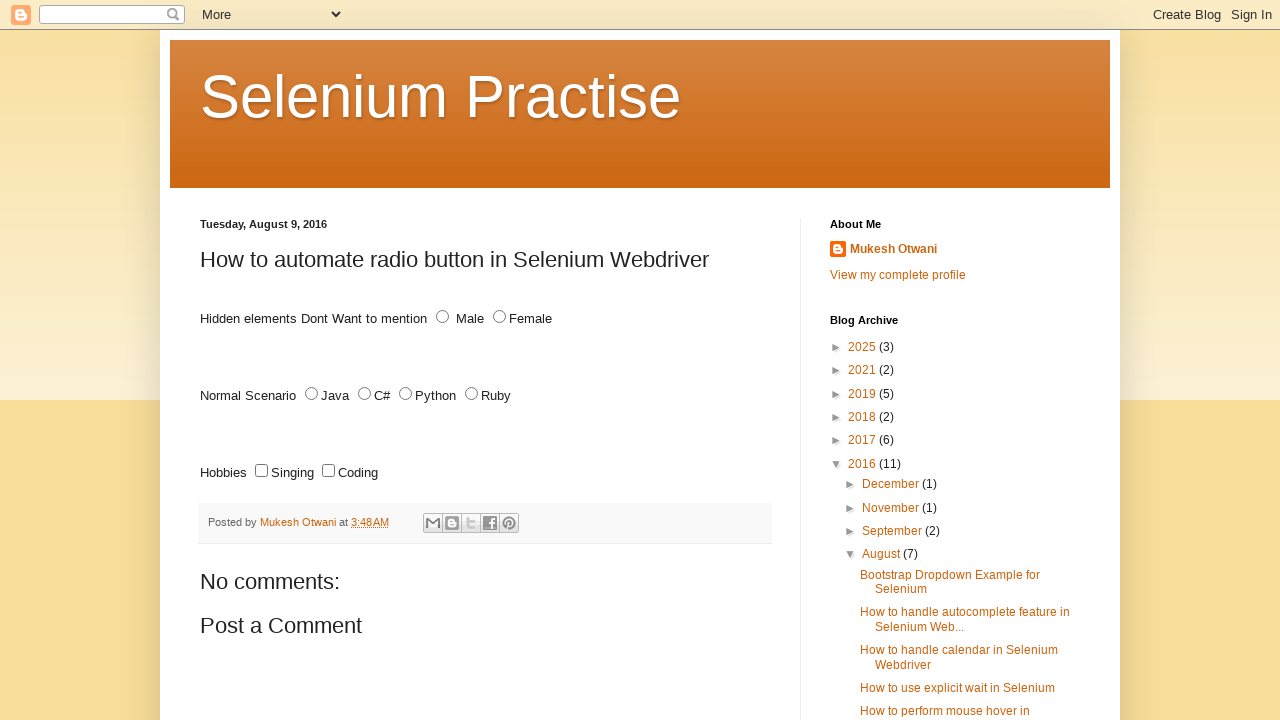

Selected radio button at index 0
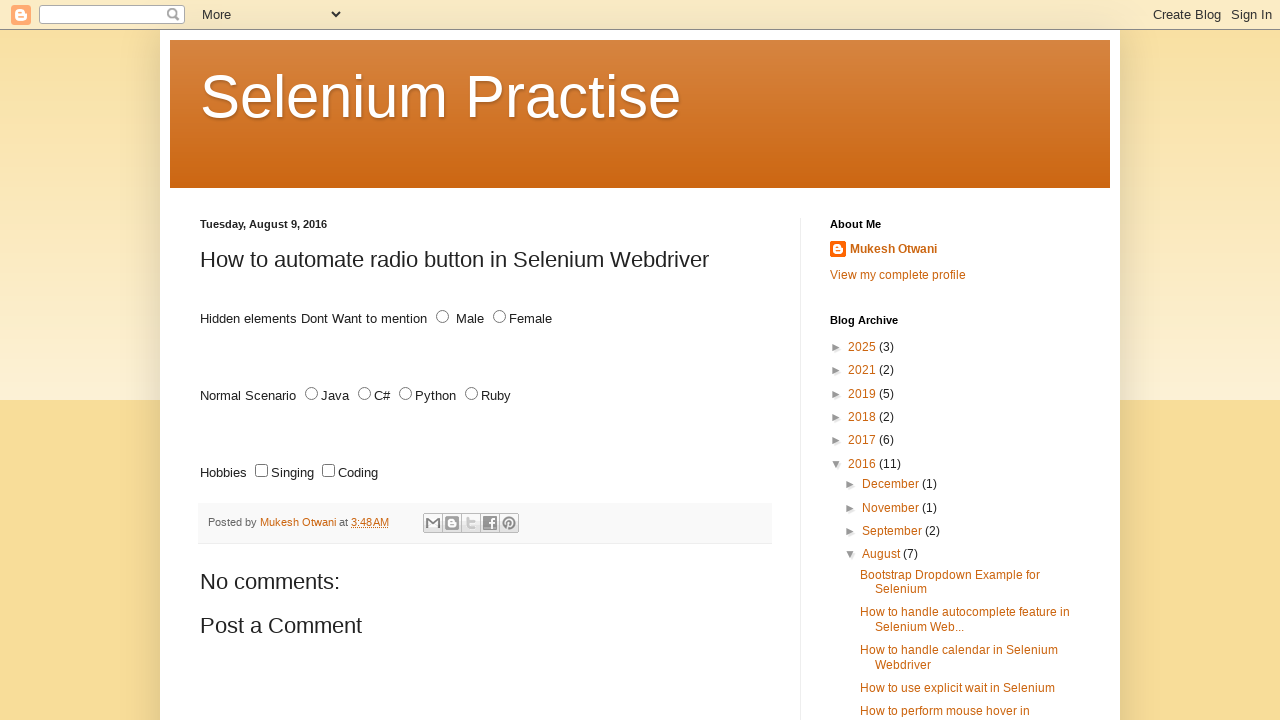

Retrieved value attribute: 'JAVA' from radio button at index 0
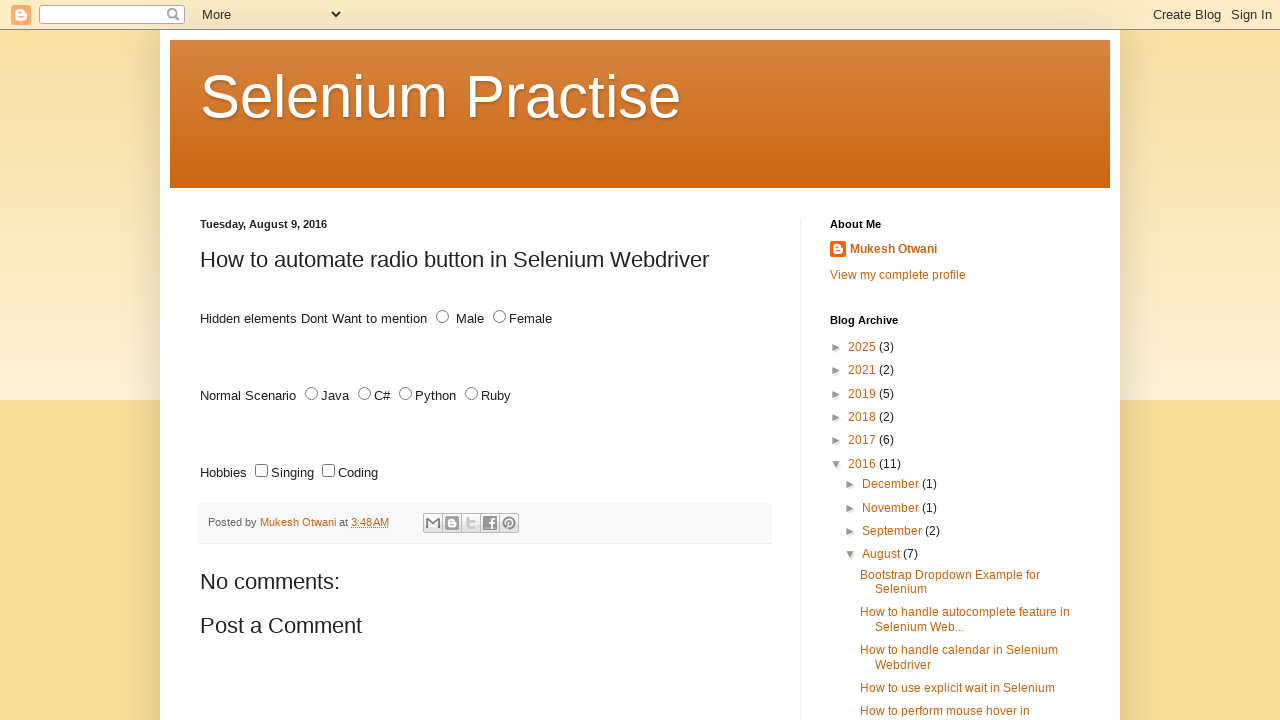

Selected radio button at index 1
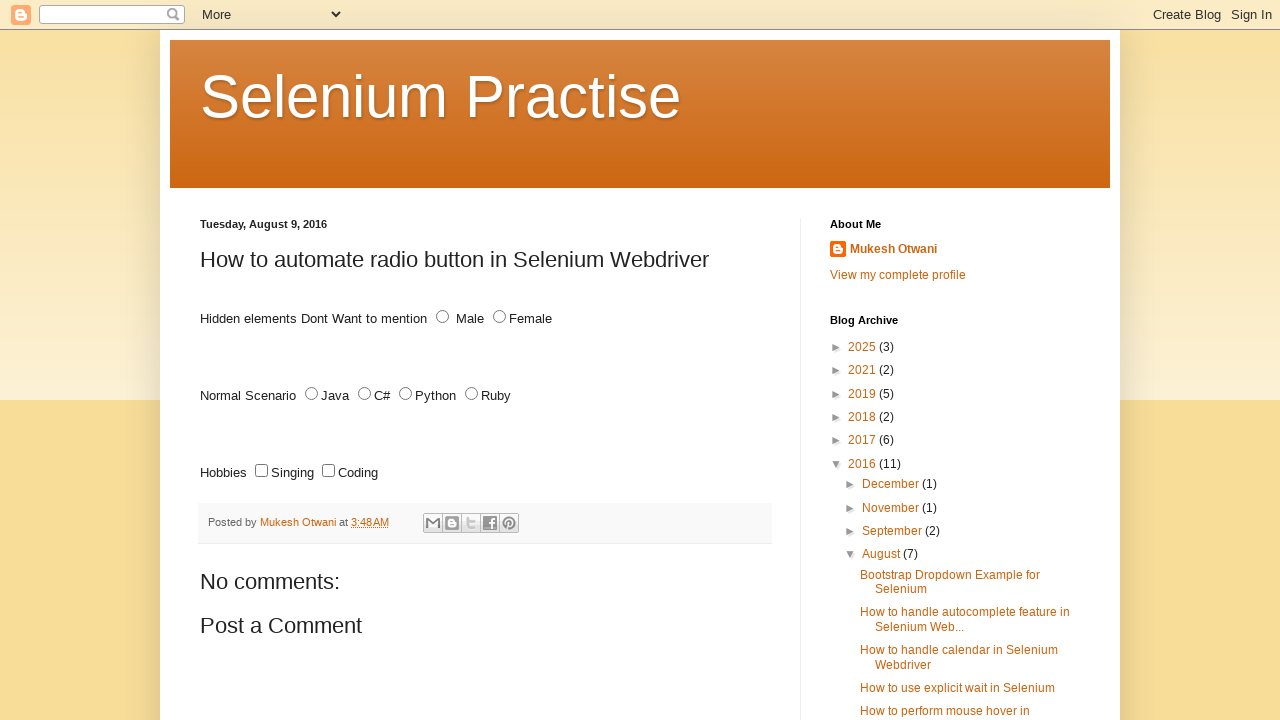

Retrieved value attribute: 'C#' from radio button at index 1
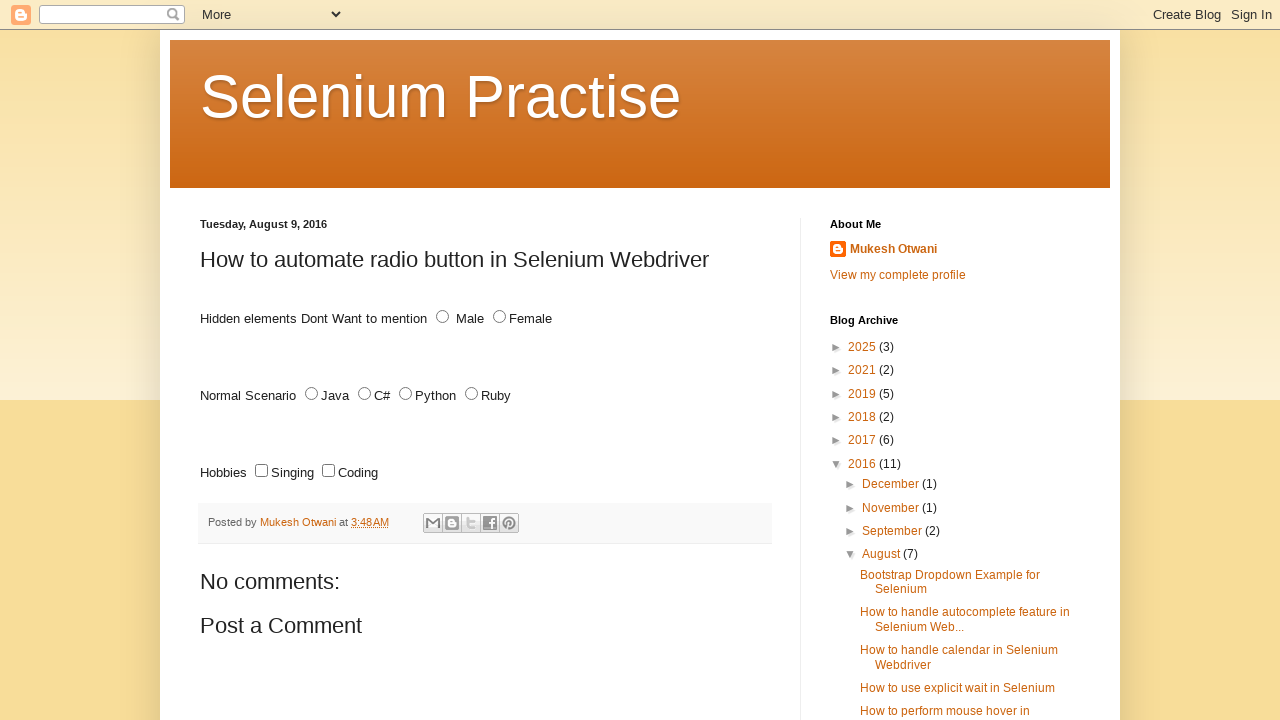

Selected radio button at index 2
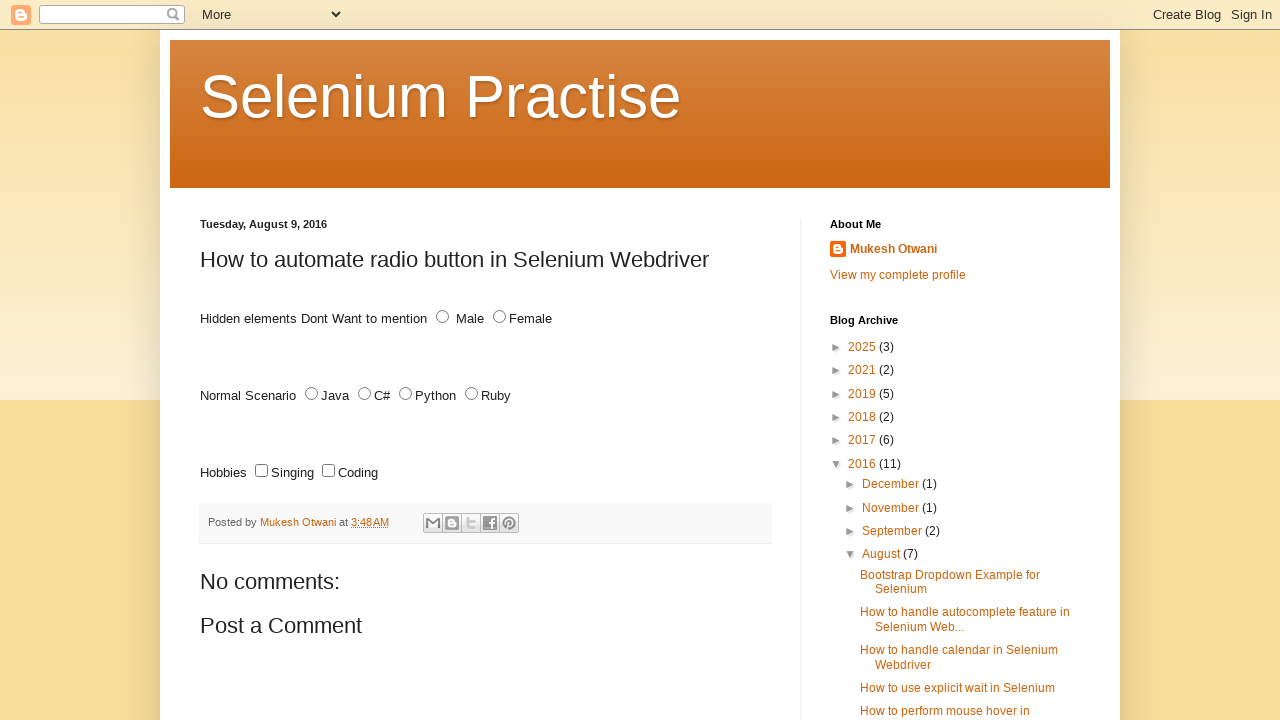

Retrieved value attribute: 'PYTHON' from radio button at index 2
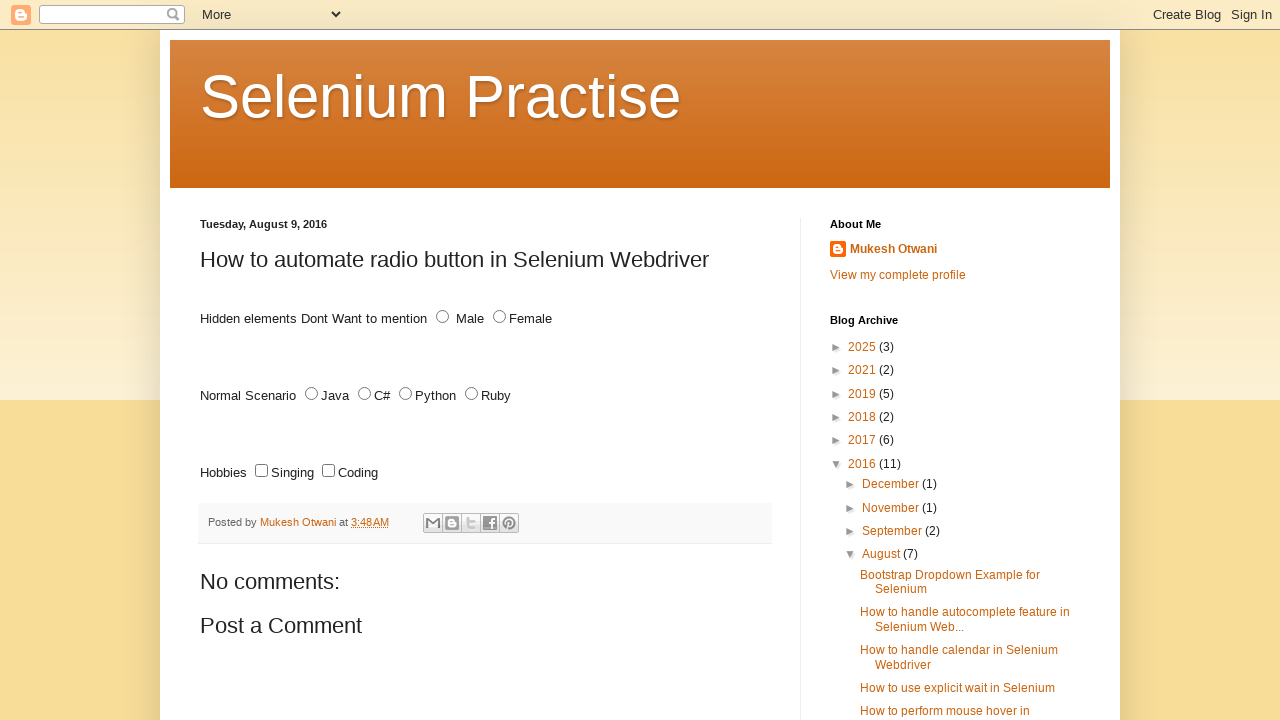

Selected radio button at index 3
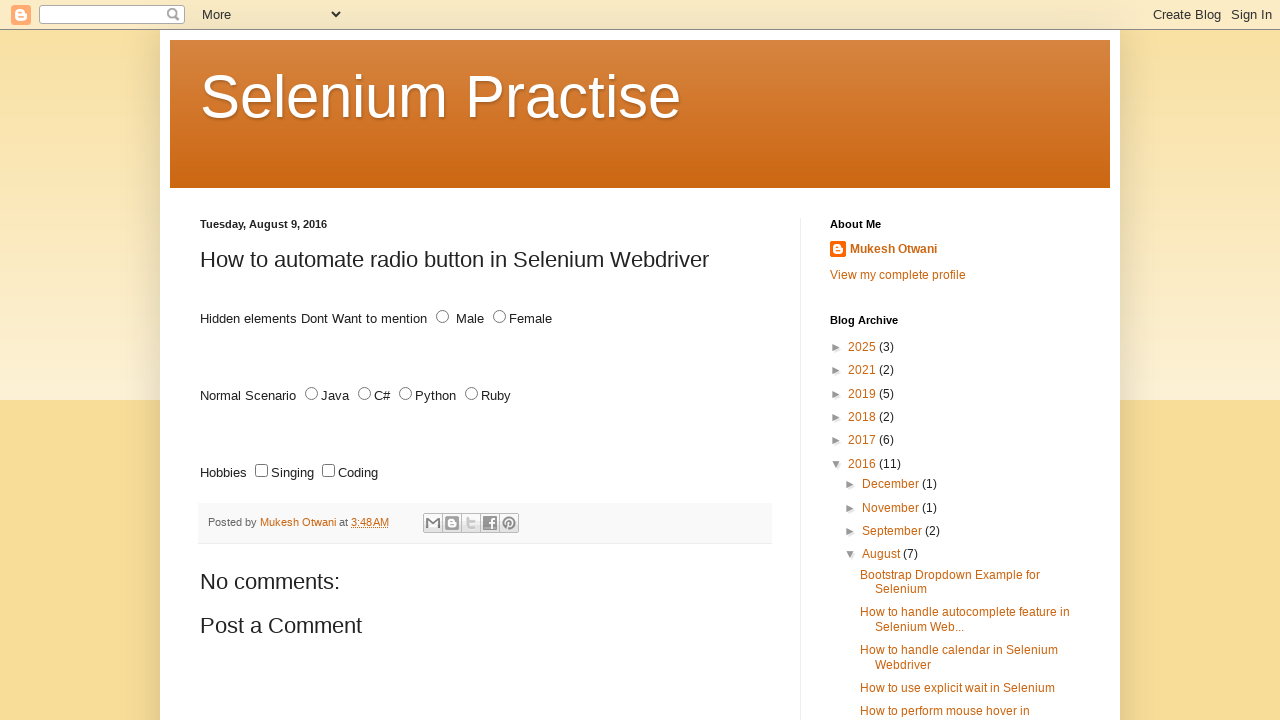

Retrieved value attribute: 'RUBY' from radio button at index 3
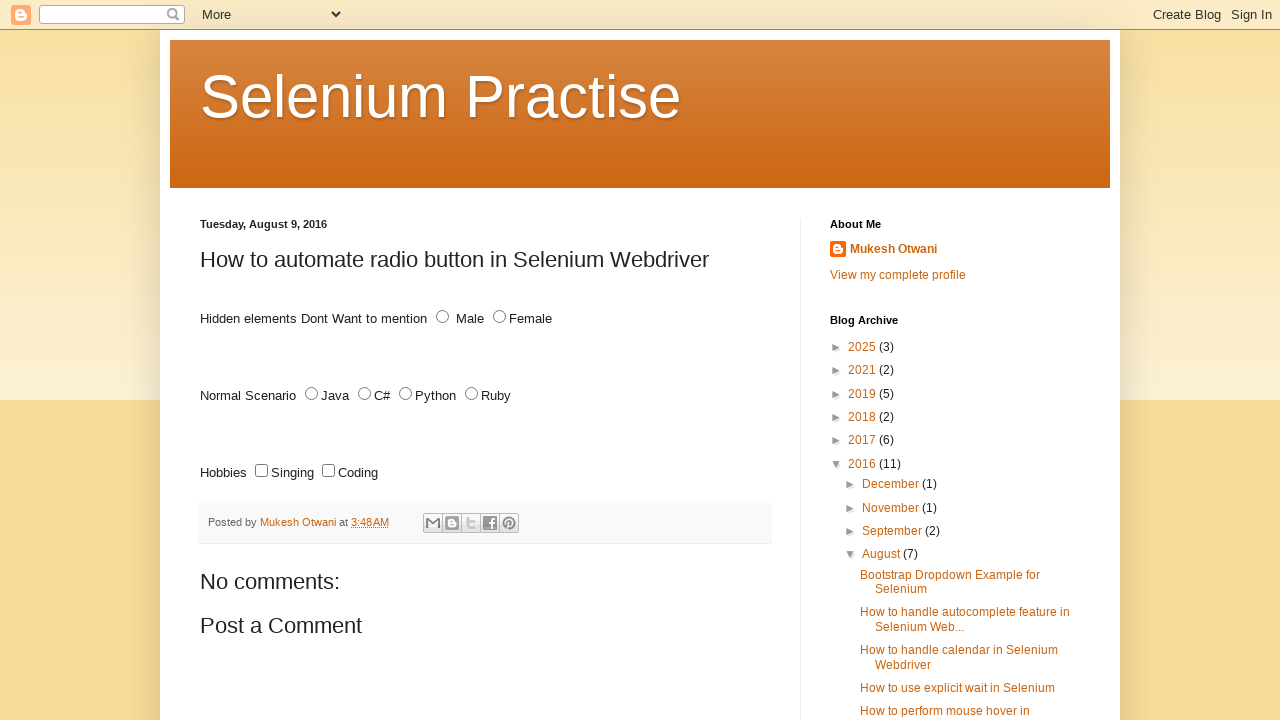

Clicked radio button with value 'ruby' at (472, 394) on input[type='radio'][name='lang'] >> nth=3
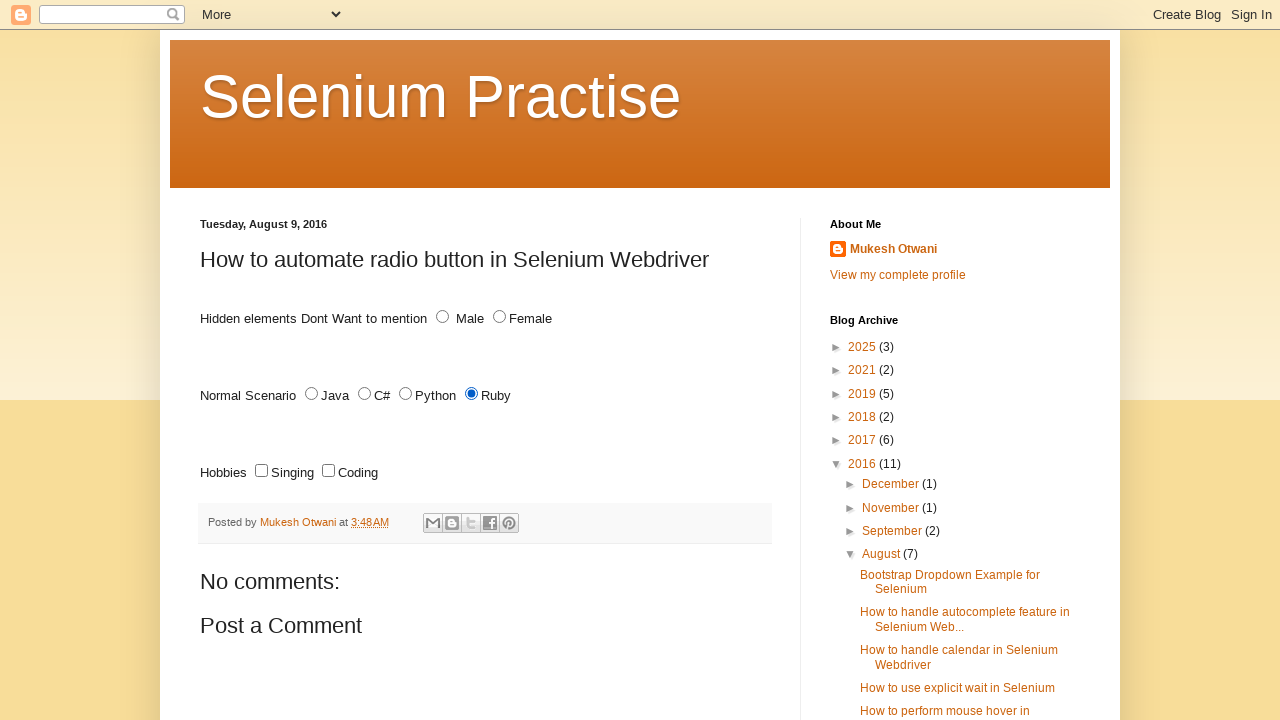

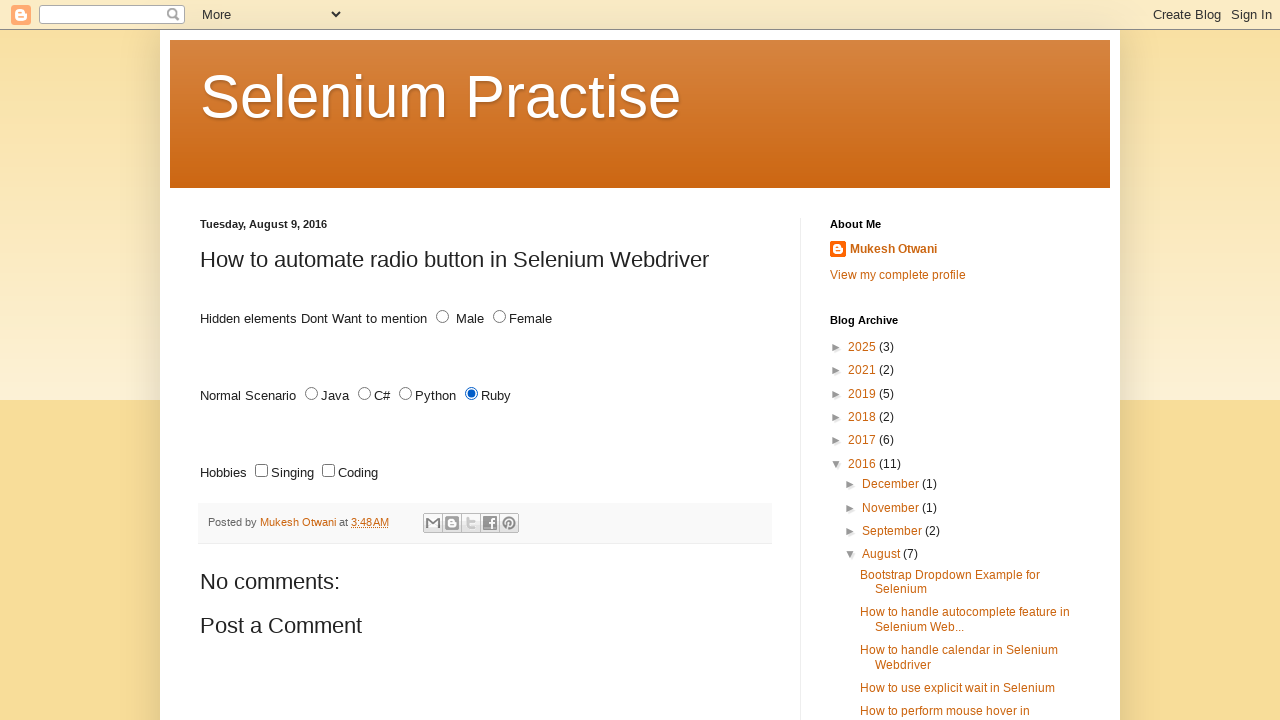